Demonstrates various scrolling techniques on a webpage including scrolling down and up using keyboard simulation

Starting URL: https://echoecho.com/htmlforms11.htm

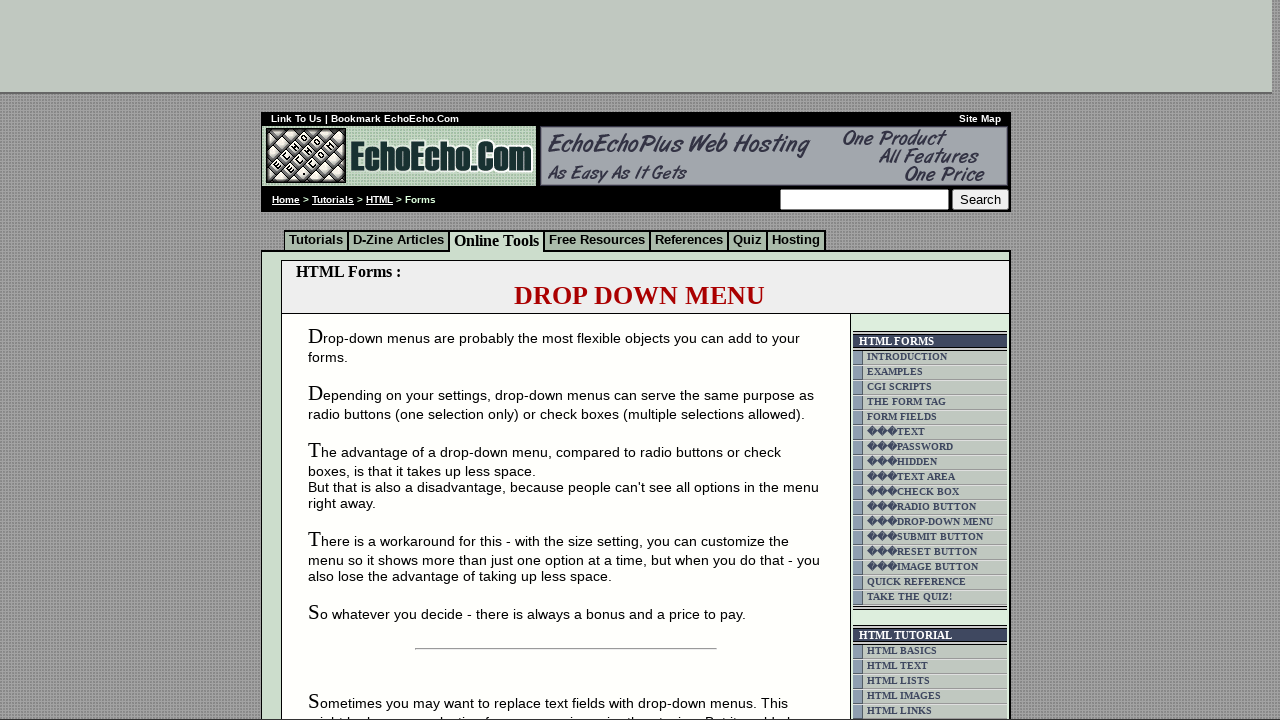

Pressed PageDown key to scroll down the webpage
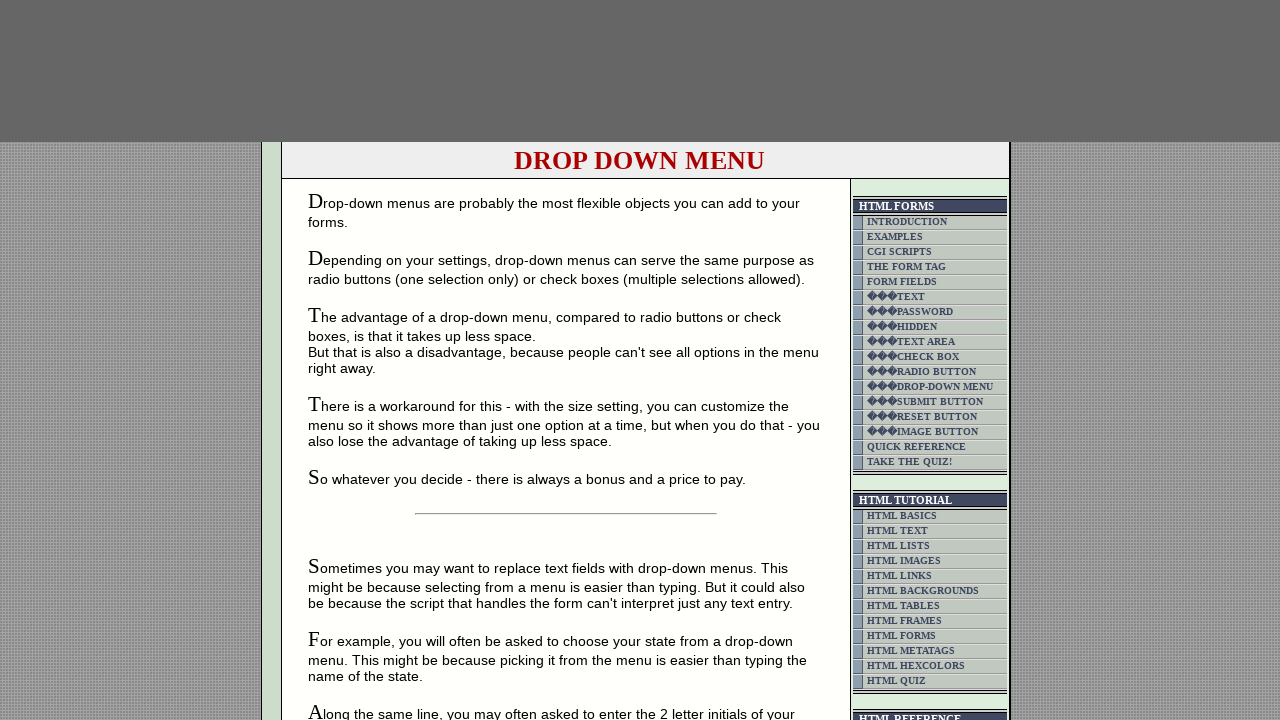

Waited 3 seconds to observe the scroll effect
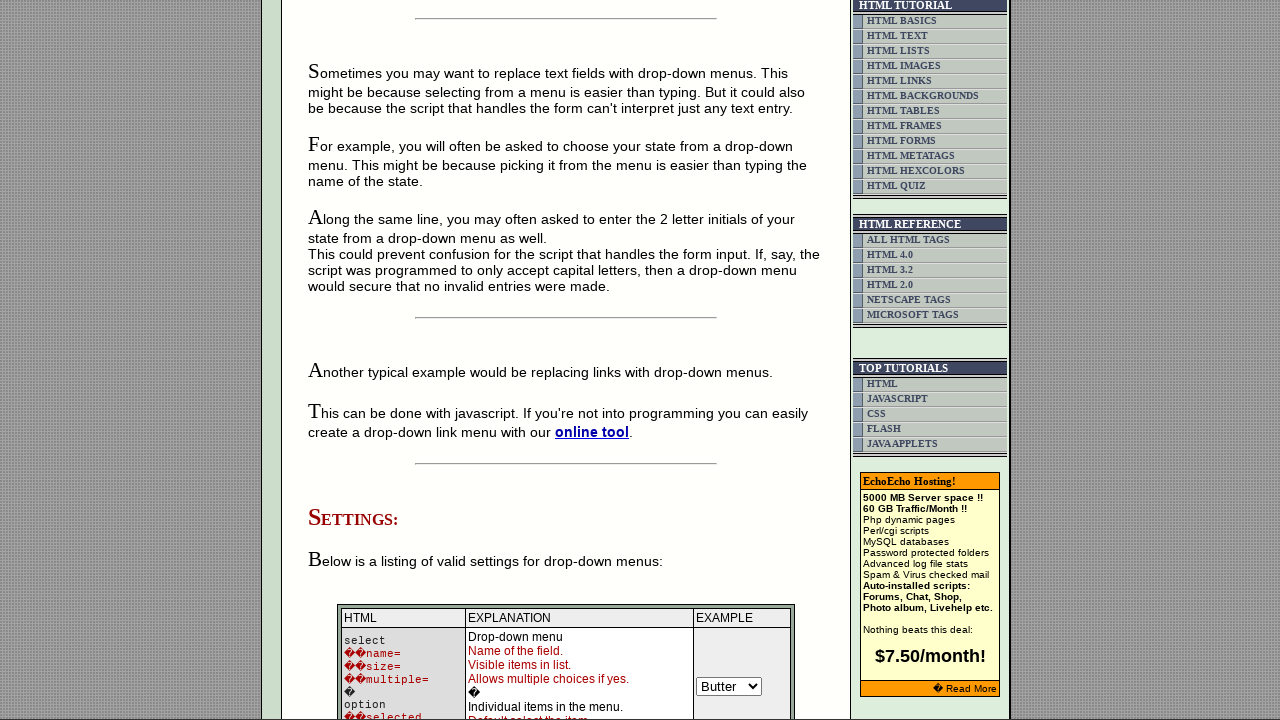

Pressed PageUp key to scroll back up the webpage
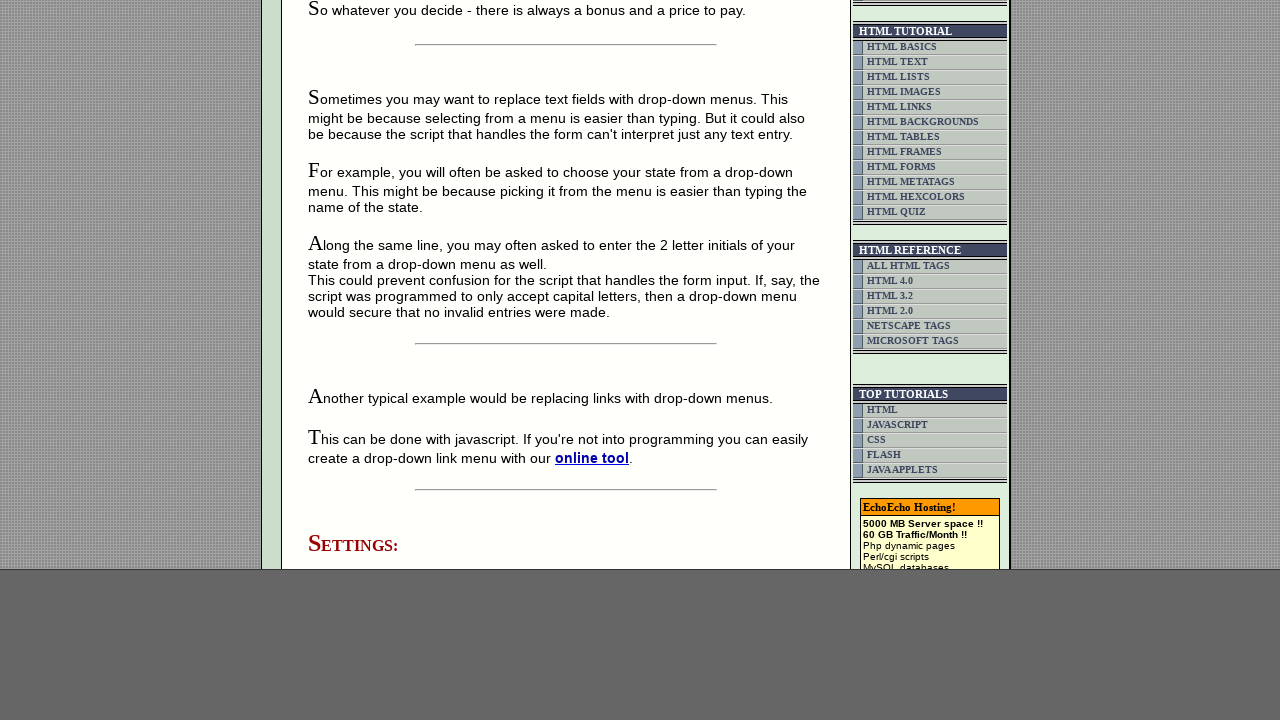

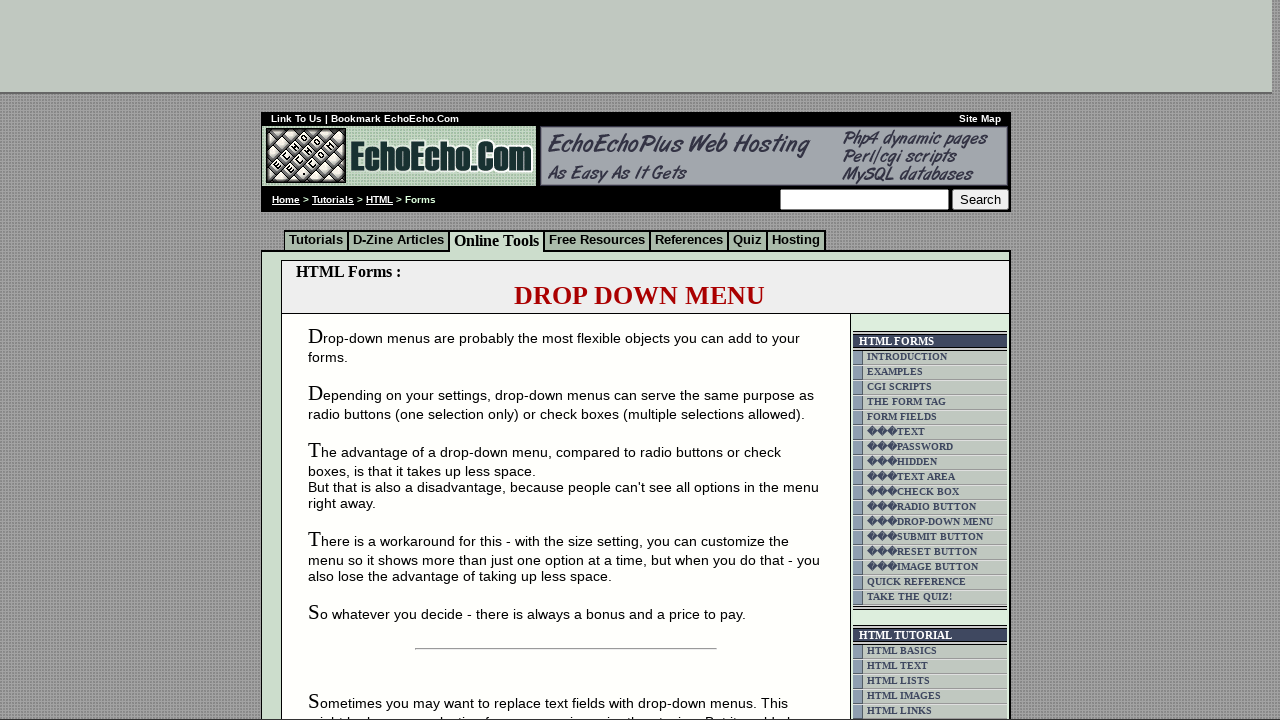